Tests confirmation alert functionality by triggering an alert dialog, accepting it, and verifying the output message

Starting URL: https://www.hyrtutorials.com/p/alertsdemo.html

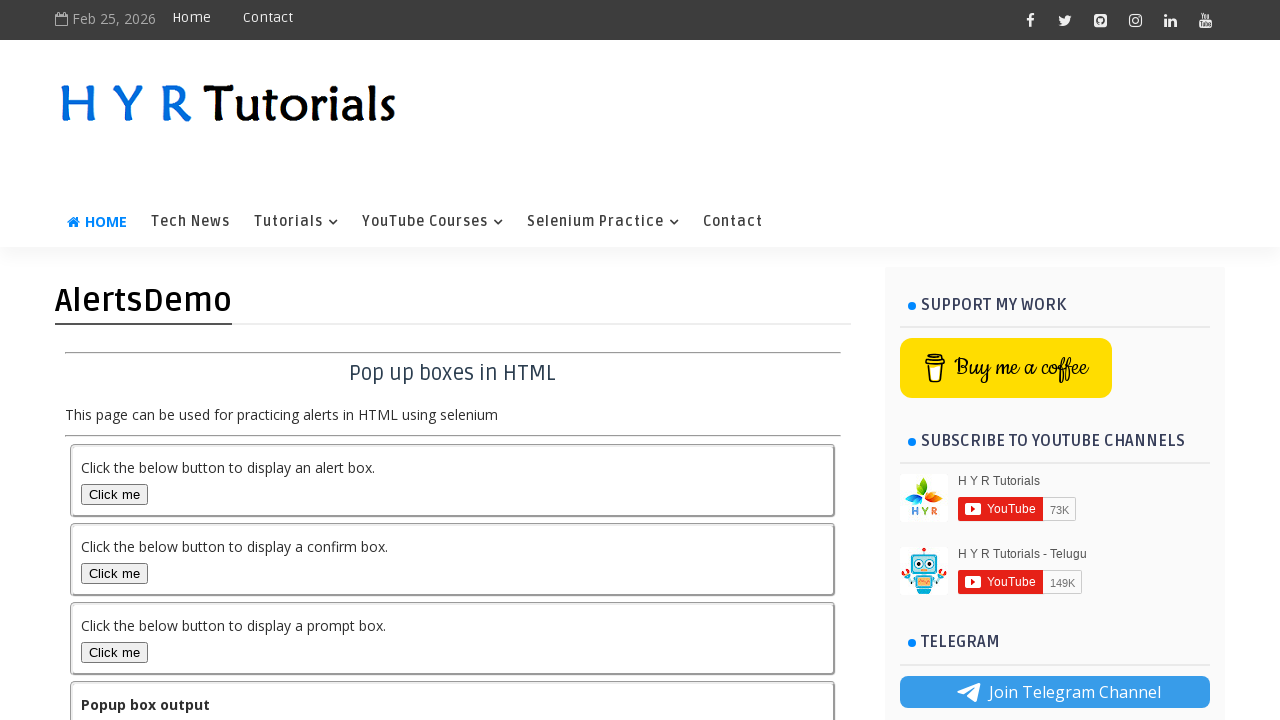

Clicked confirmation alert button at (114, 573) on #confirmBox
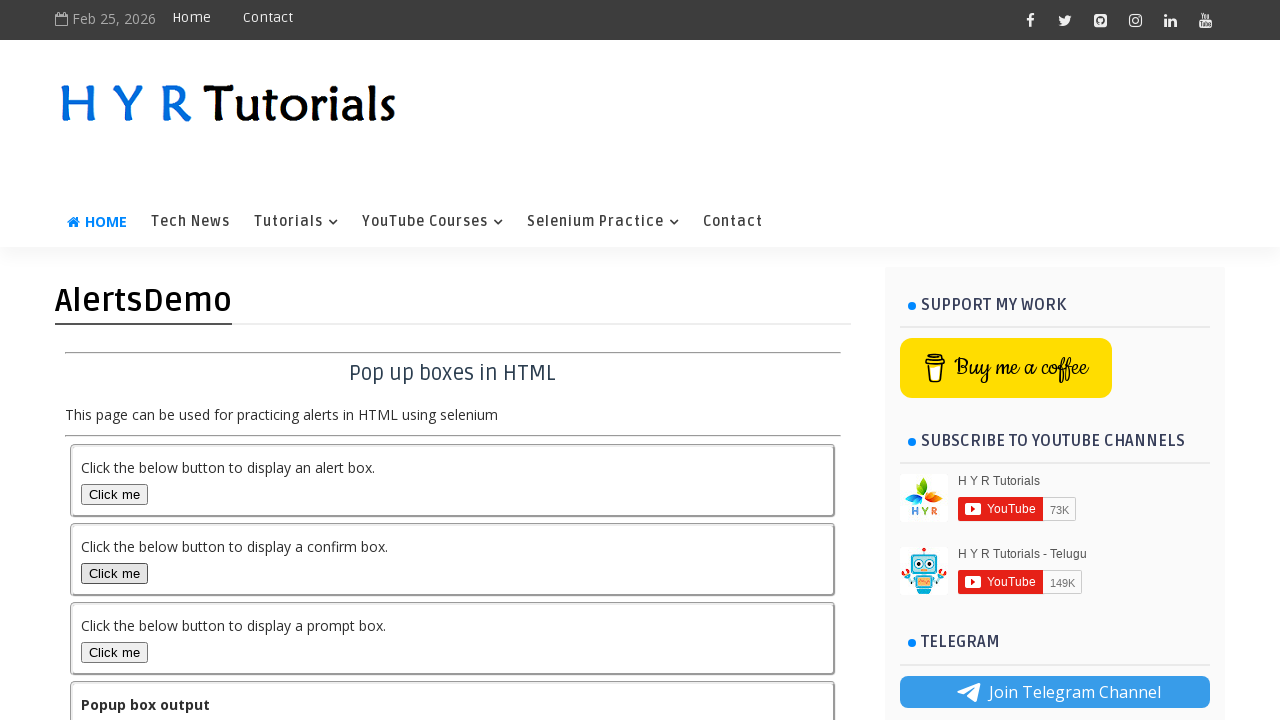

Set up dialog handler to accept confirmation alert
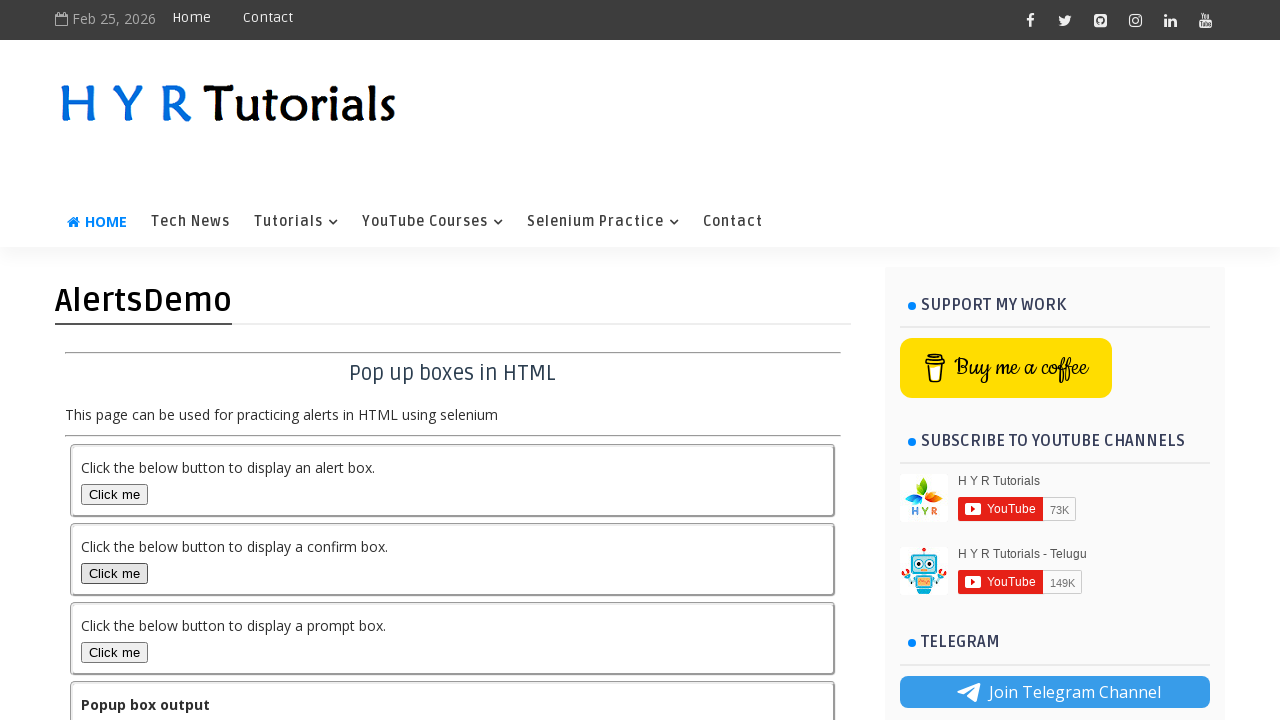

Output element became visible after accepting alert
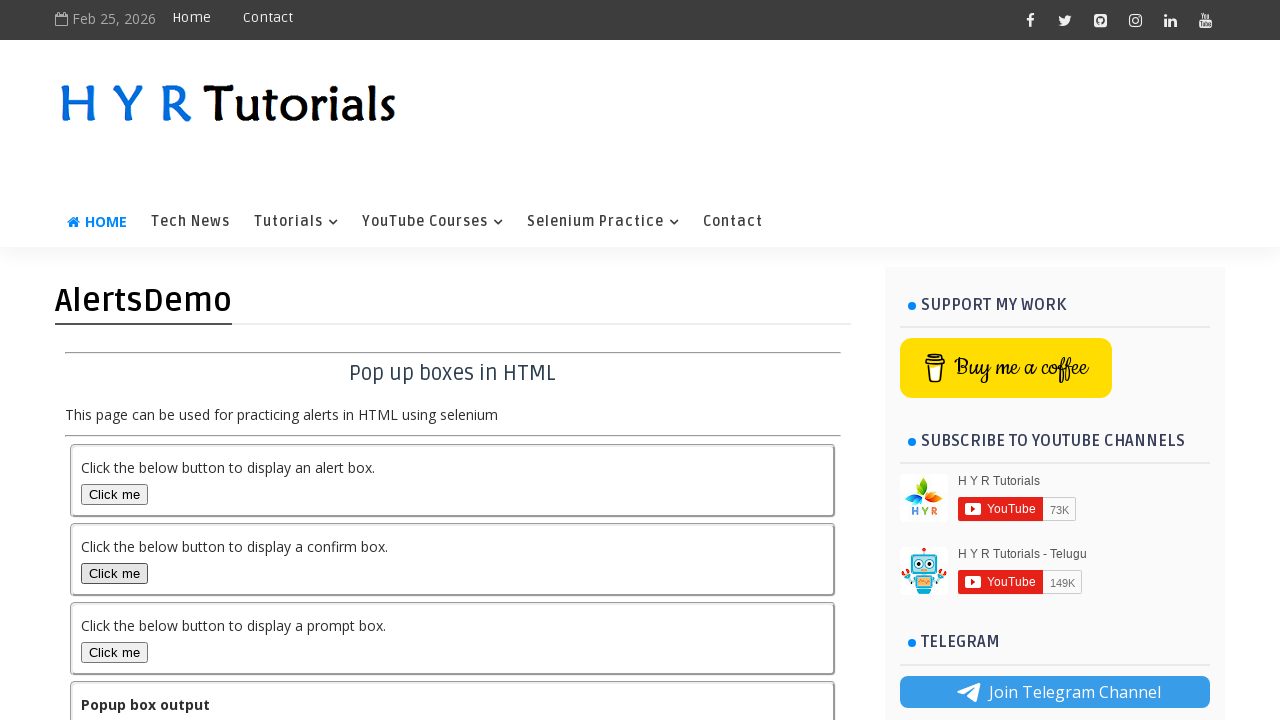

Located output element
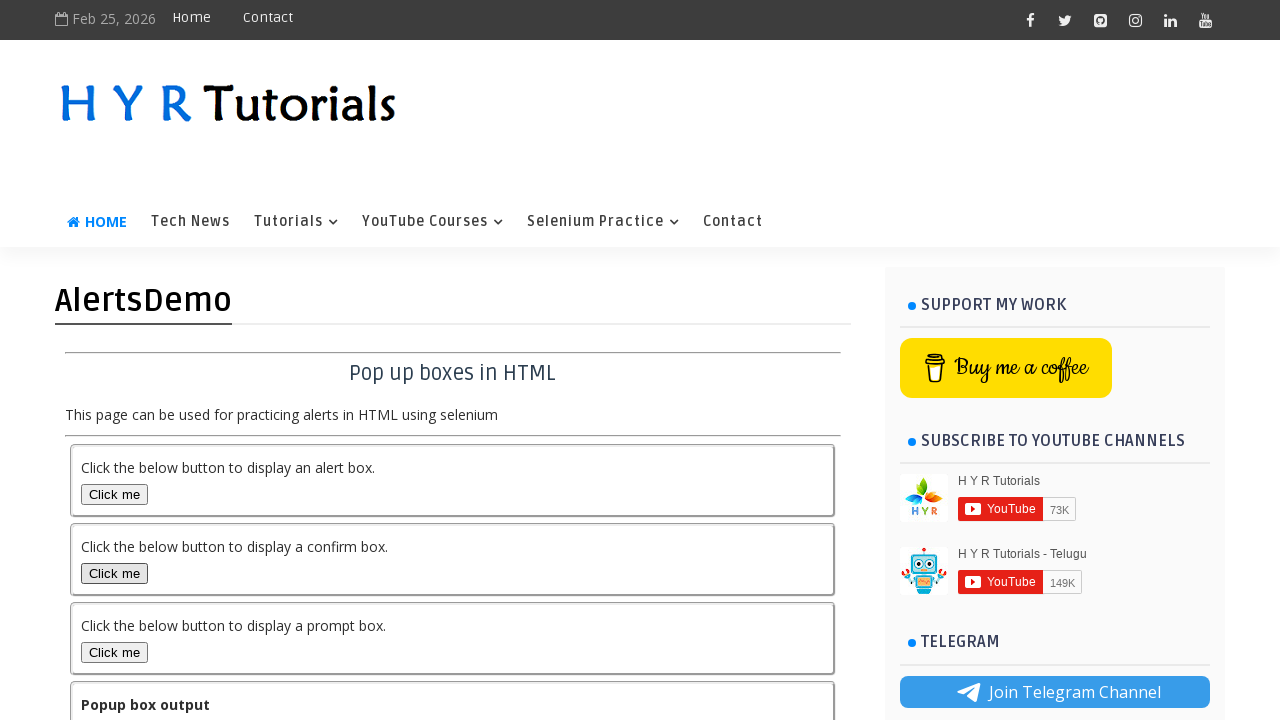

Retrieved output text content
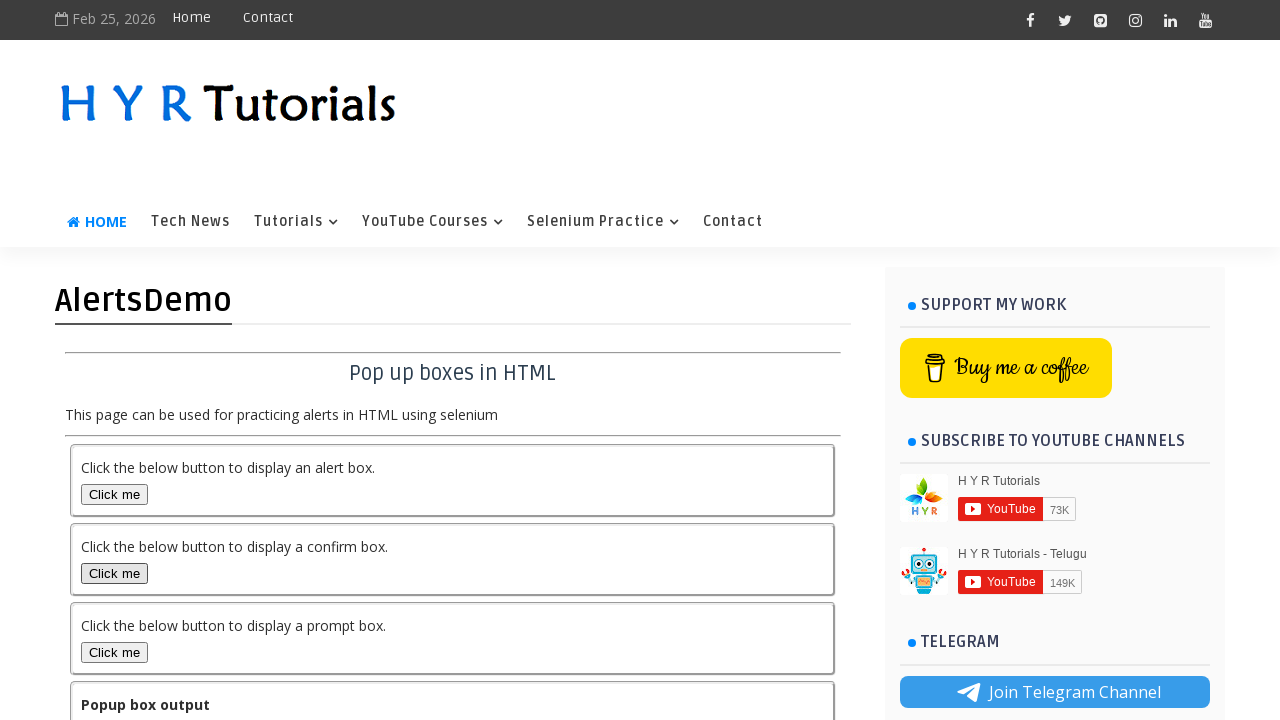

Printed output text: You pressed Cancel in confirmation popup
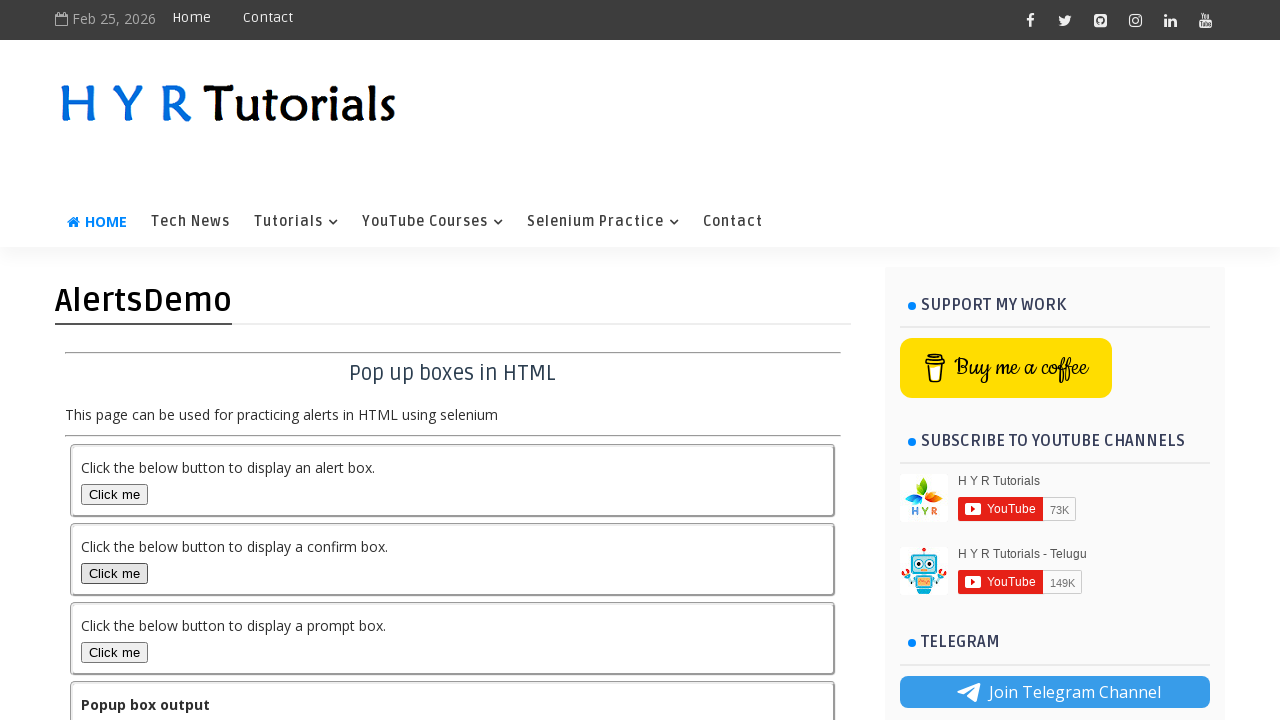

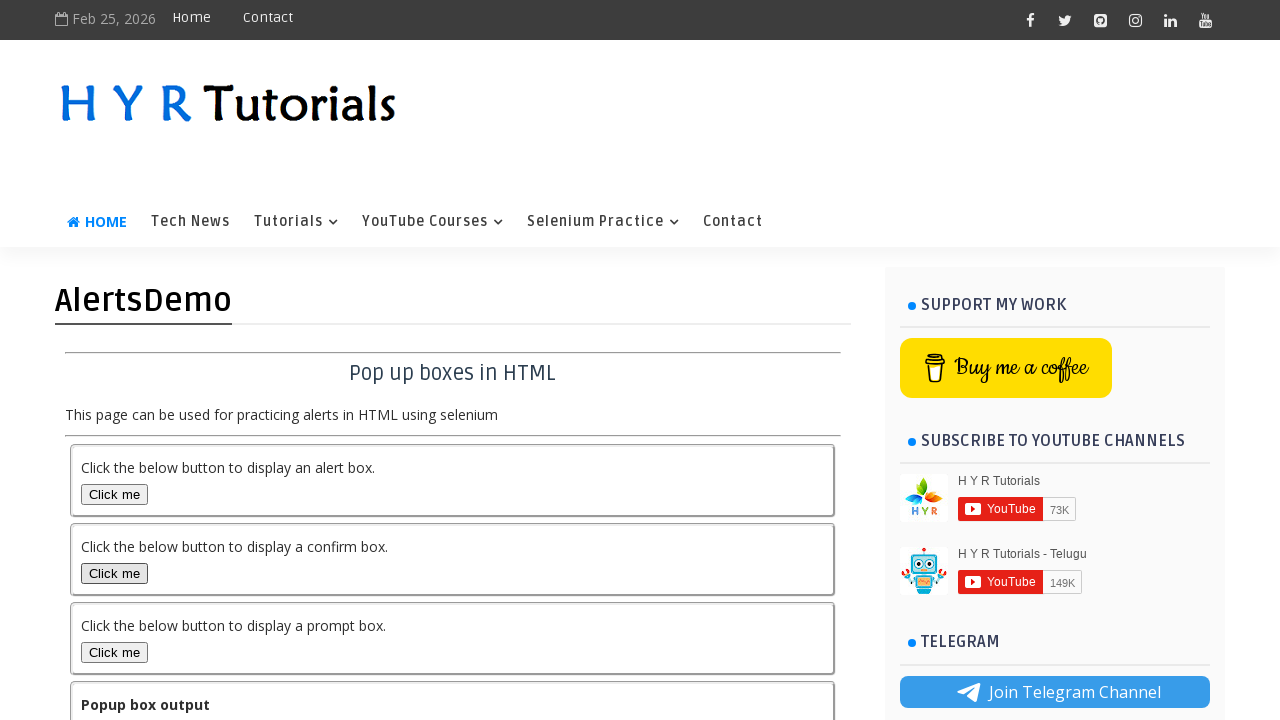